Tests unticking a checked checkbox by verifying the second checkbox is initially checked, clicking it, and verifying it becomes unchecked.

Starting URL: https://the-internet.herokuapp.com/checkboxes

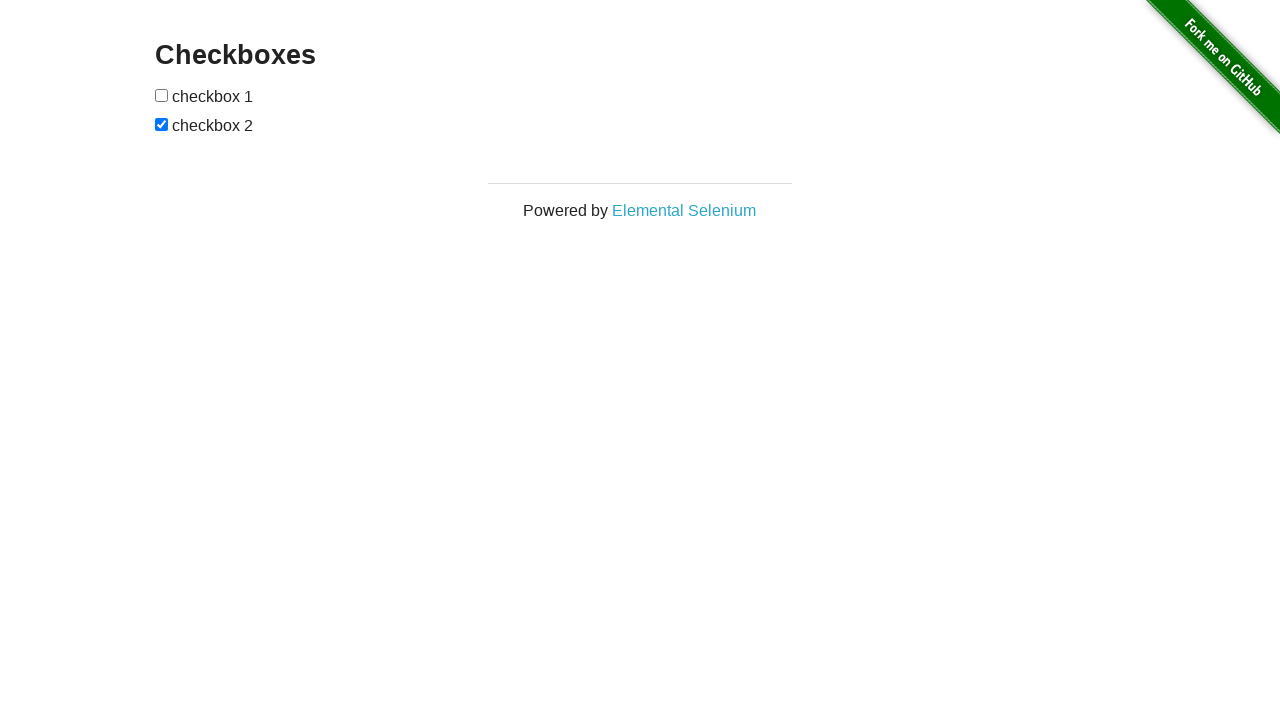

Waited for checkboxes to be visible
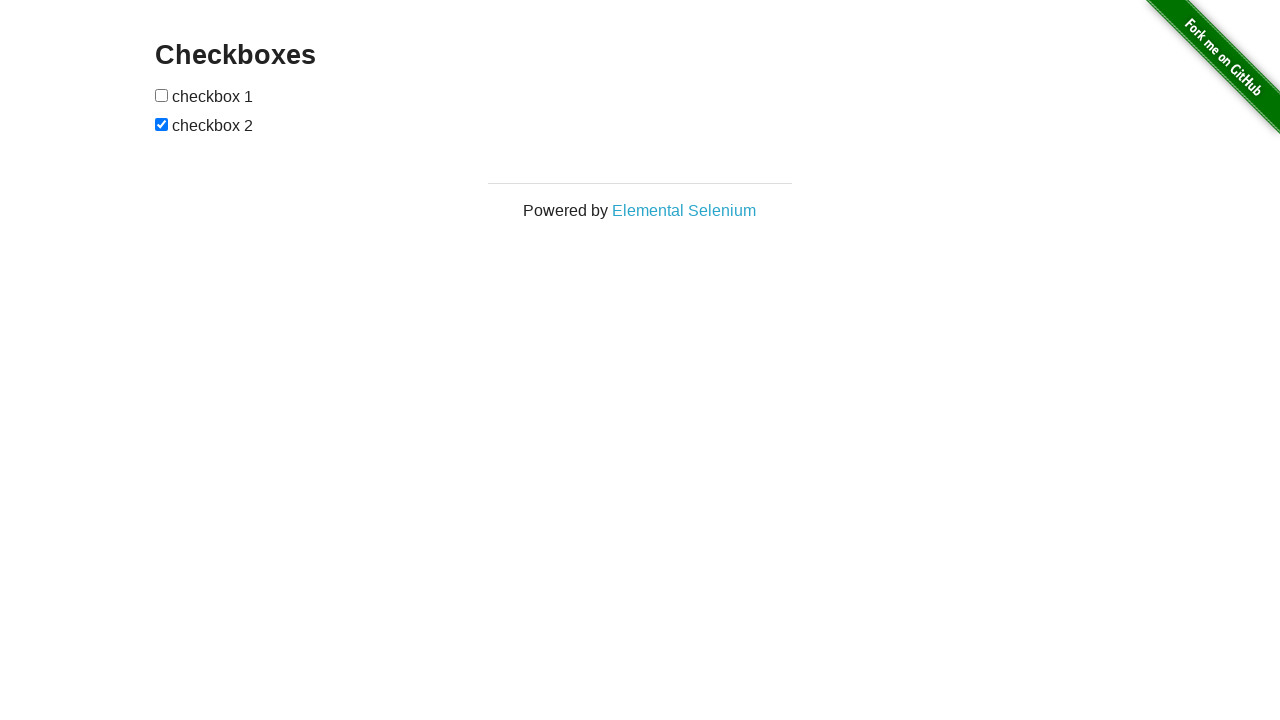

Located the second checkbox element
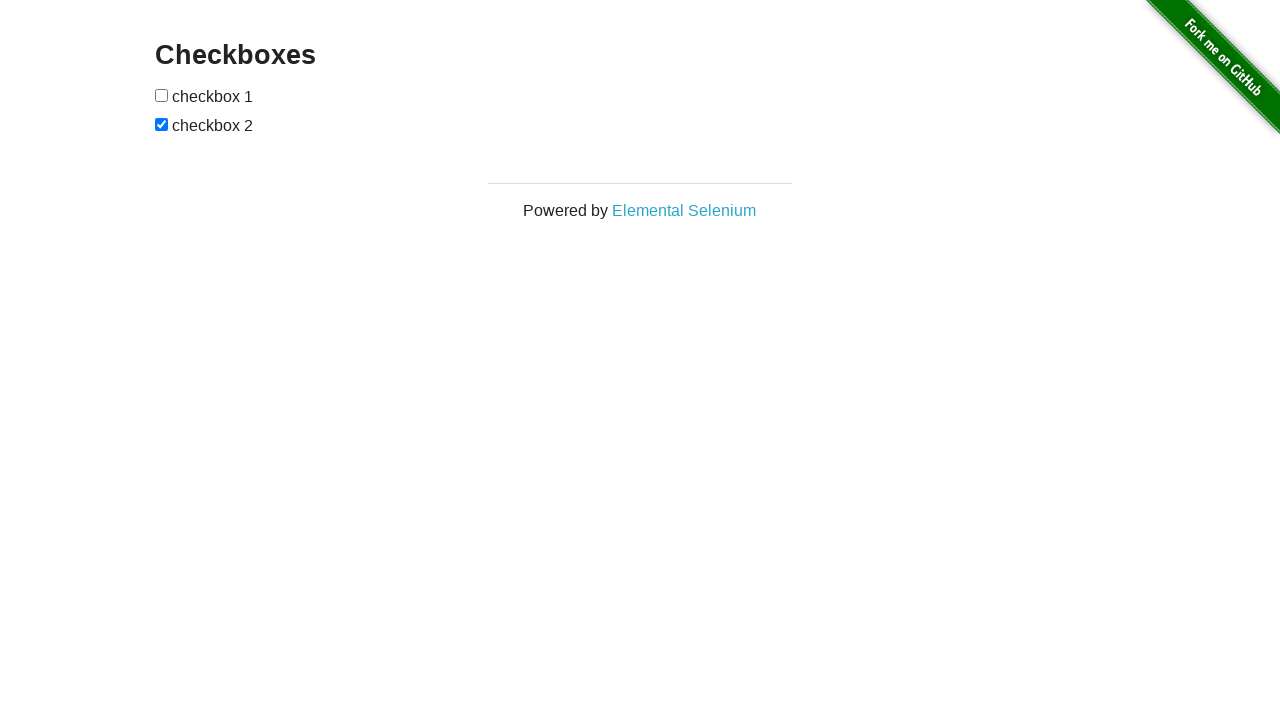

Verified second checkbox is initially checked
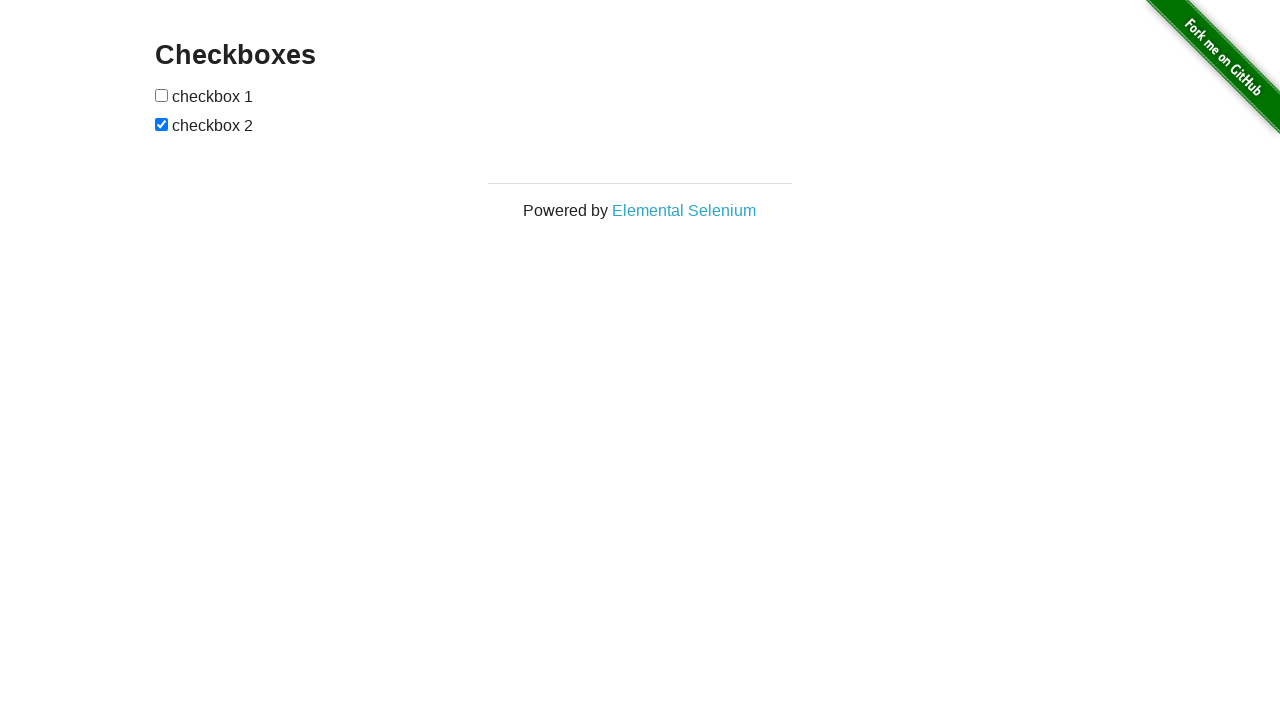

Clicked the second checkbox to uncheck it at (162, 124) on input[type='checkbox'] >> nth=1
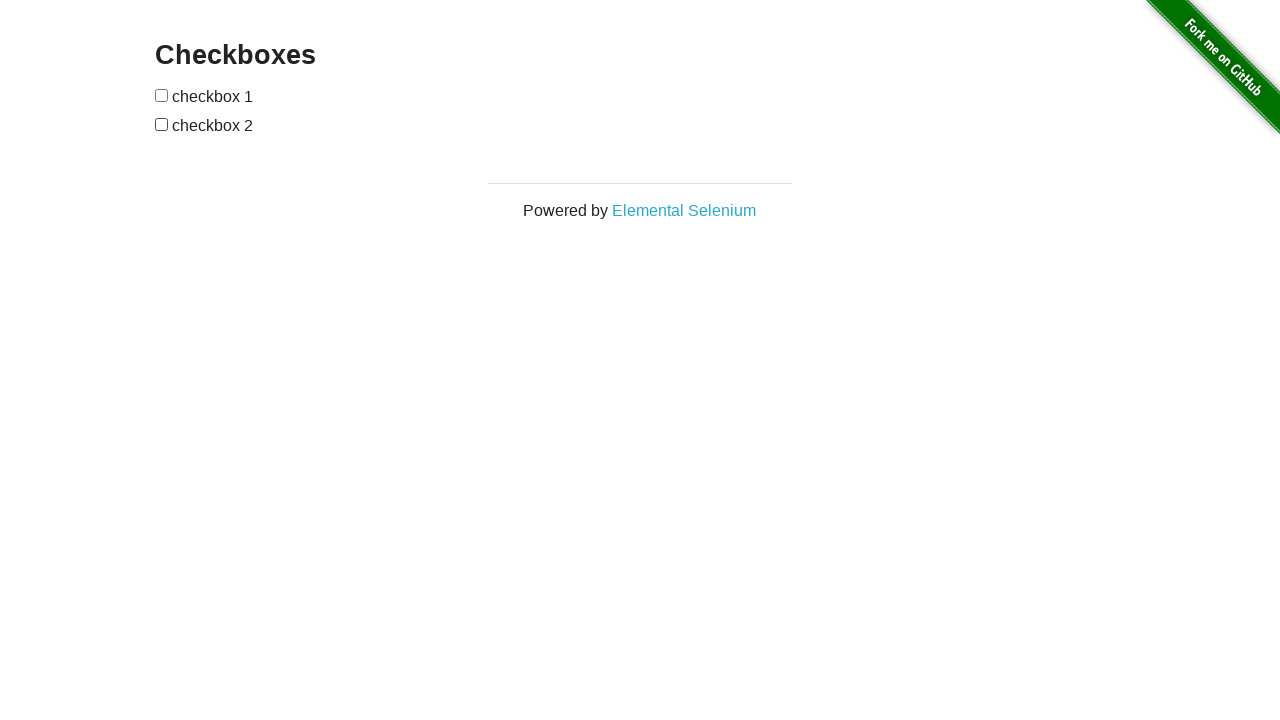

Verified second checkbox is now unchecked
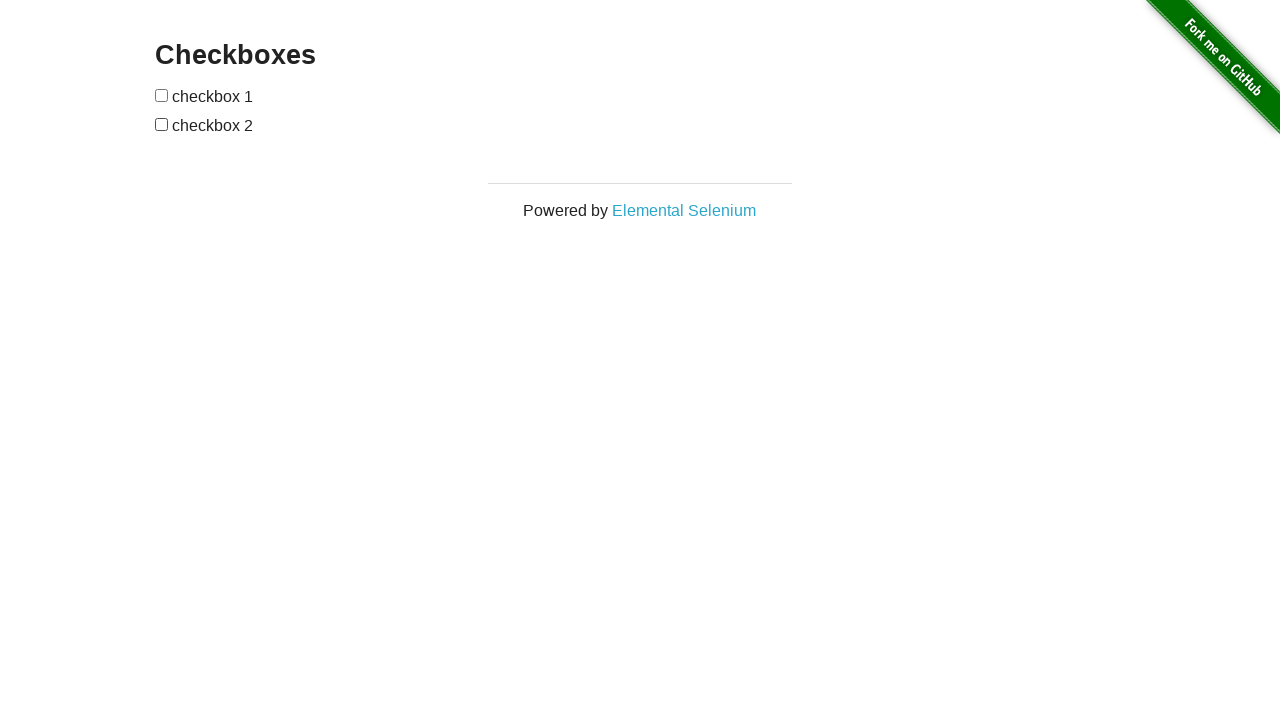

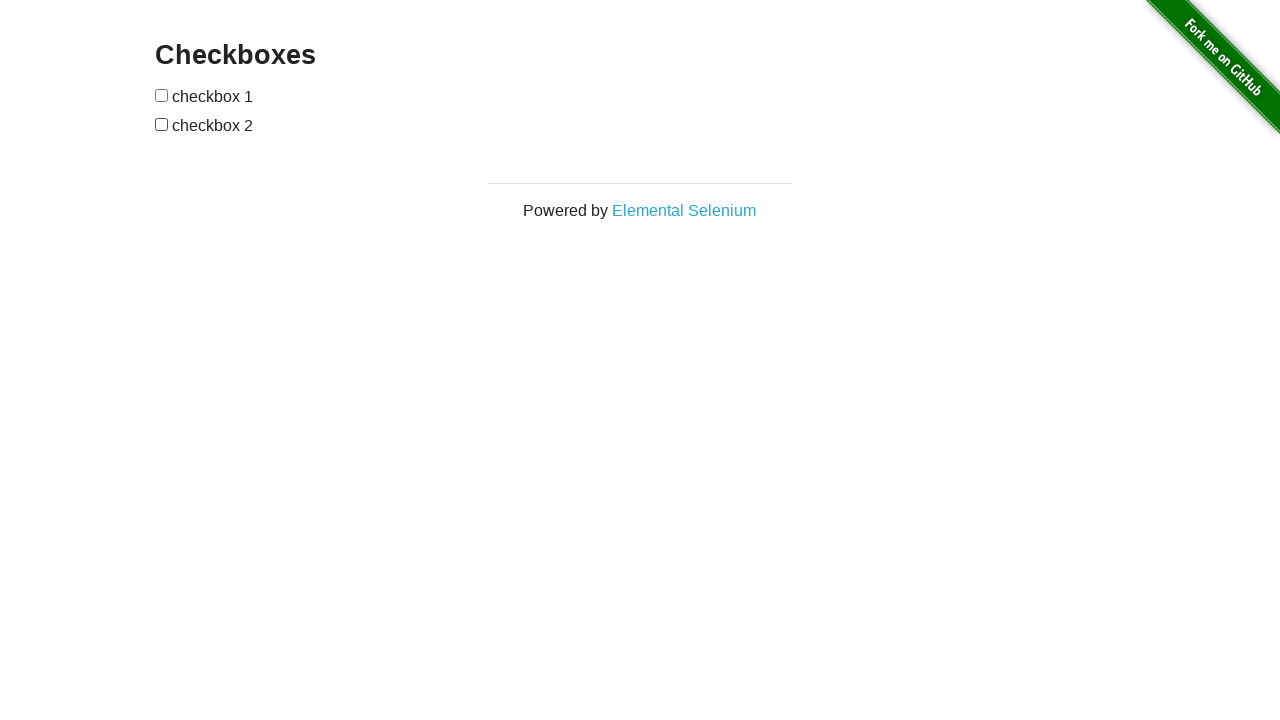